Tests navigation from the Playwright homepage by clicking the "Get started" link and verifying the Installation heading appears.

Starting URL: https://playwright.dev/

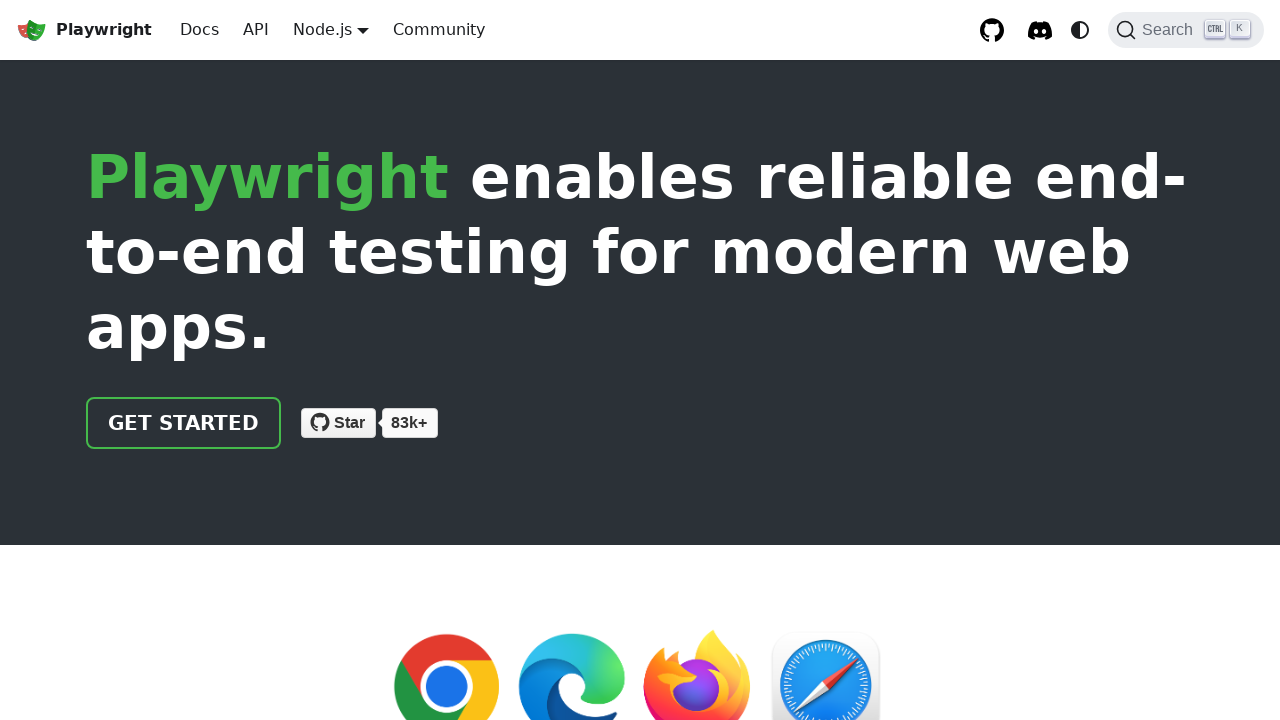

Clicked the 'Get started' link on Playwright homepage at (184, 423) on internal:role=link[name="Get started"i]
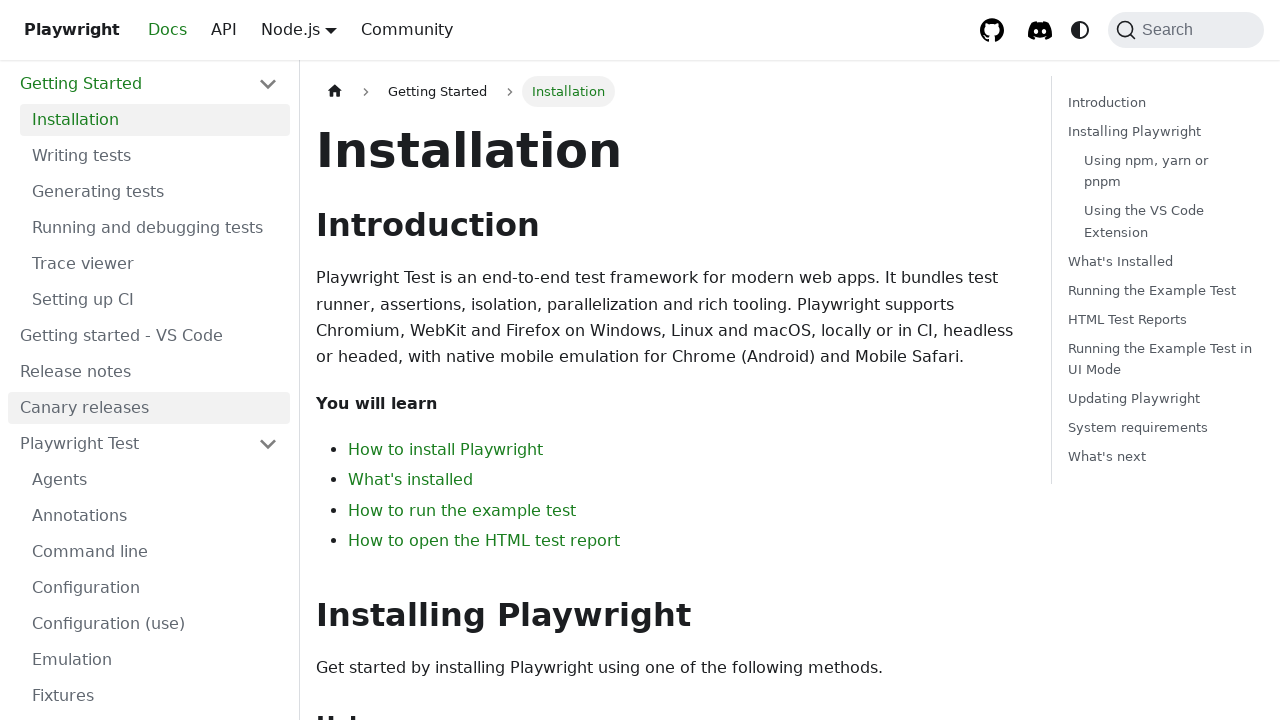

Installation heading appeared, navigation successful
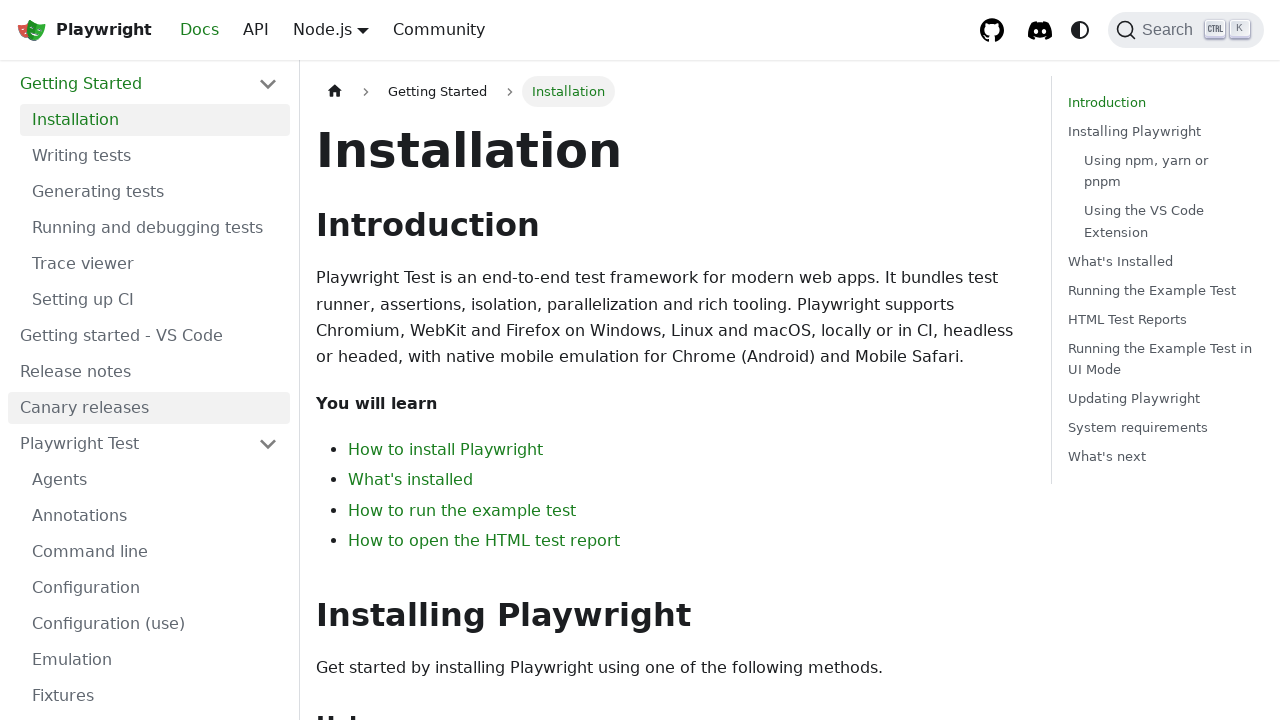

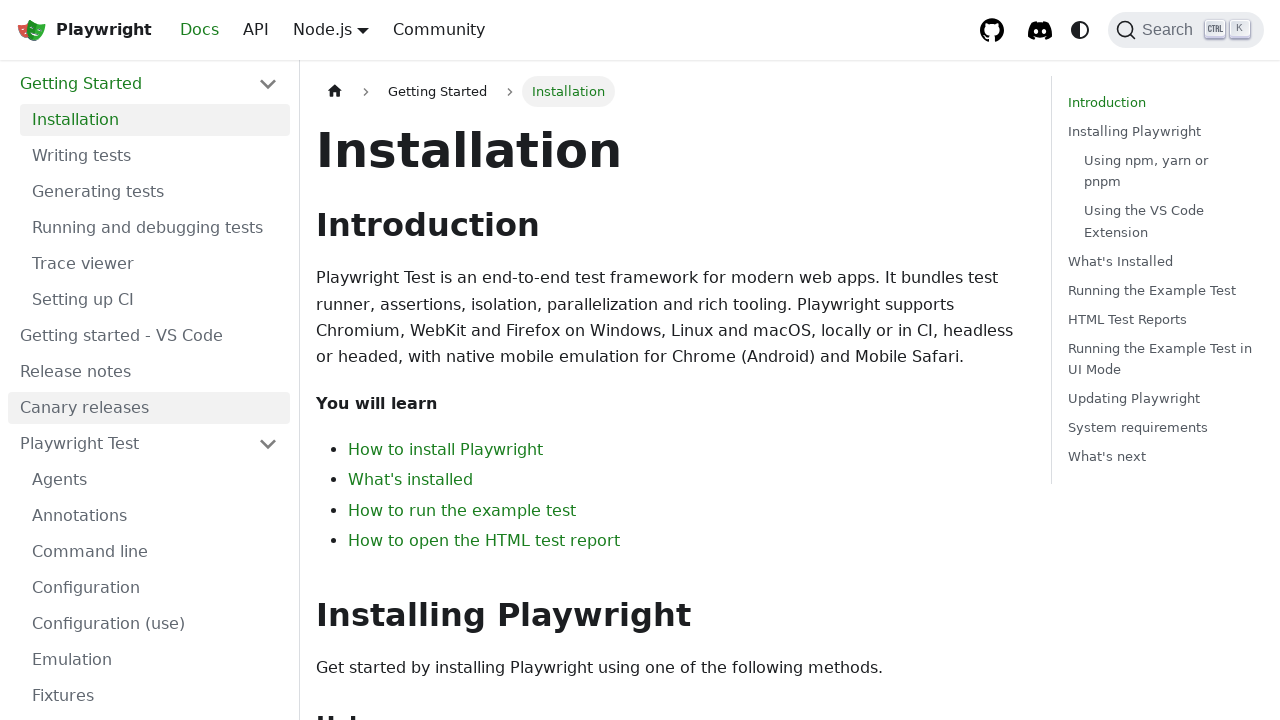